Tests the filtering functionality by navigating between All, Active, and Completed views

Starting URL: https://demo.playwright.dev/todomvc

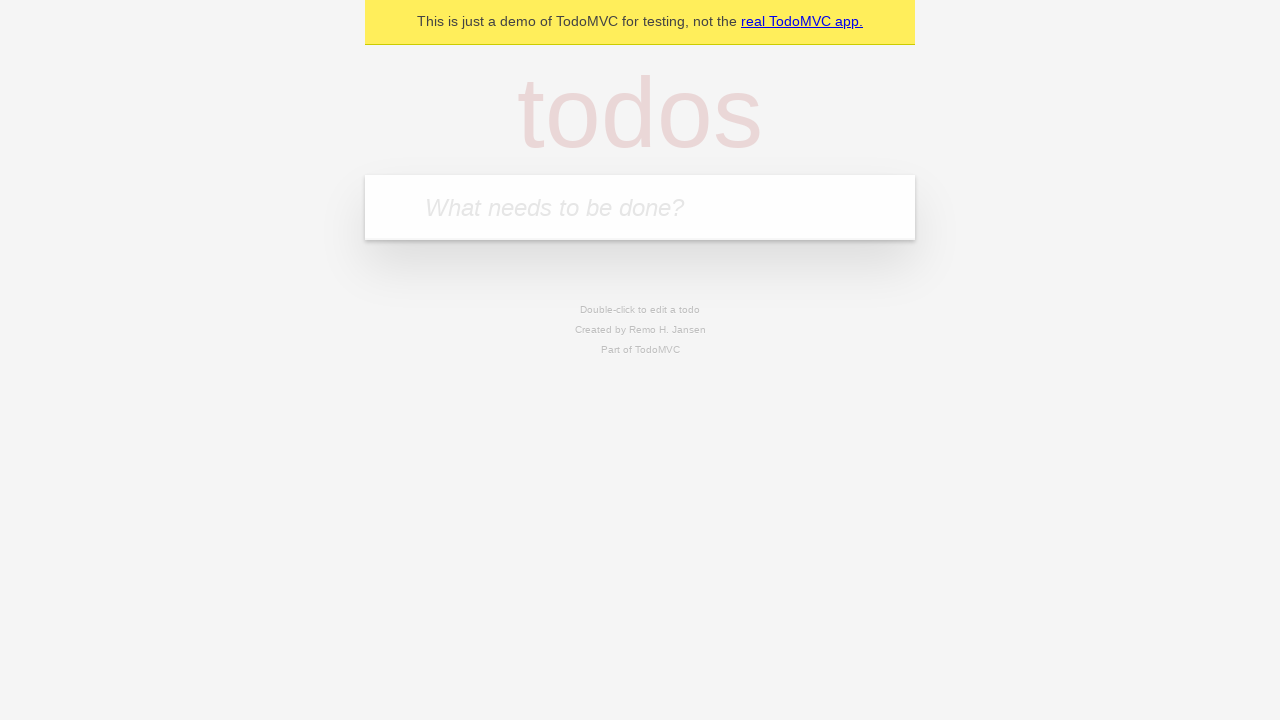

Located the 'What needs to be done?' input field
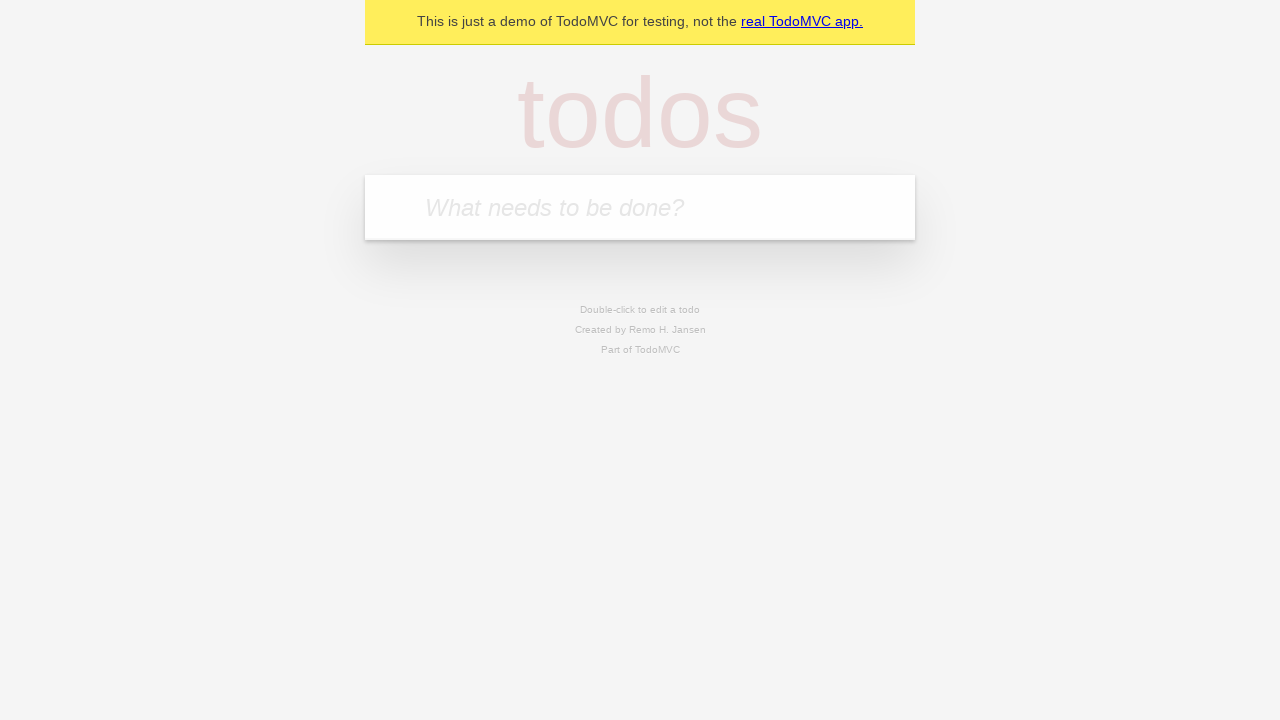

Filled todo input with 'buy some cheese' on internal:attr=[placeholder="What needs to be done?"i]
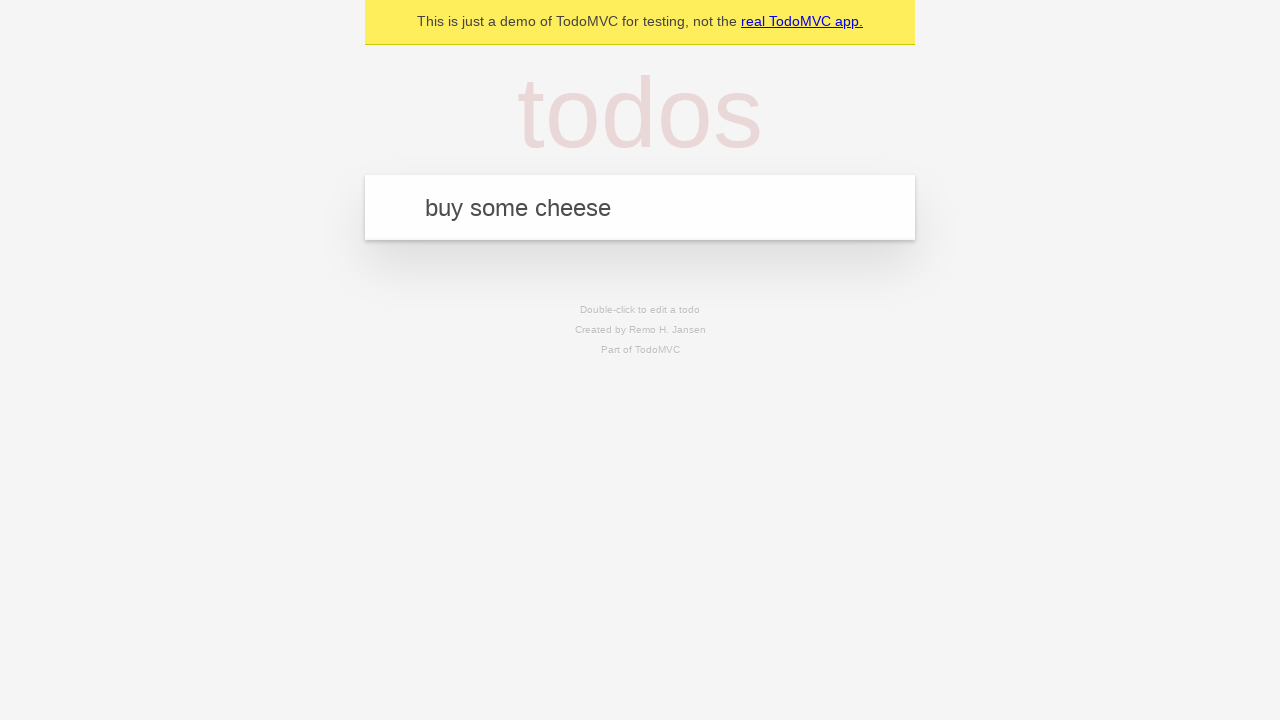

Pressed Enter to create todo 'buy some cheese' on internal:attr=[placeholder="What needs to be done?"i]
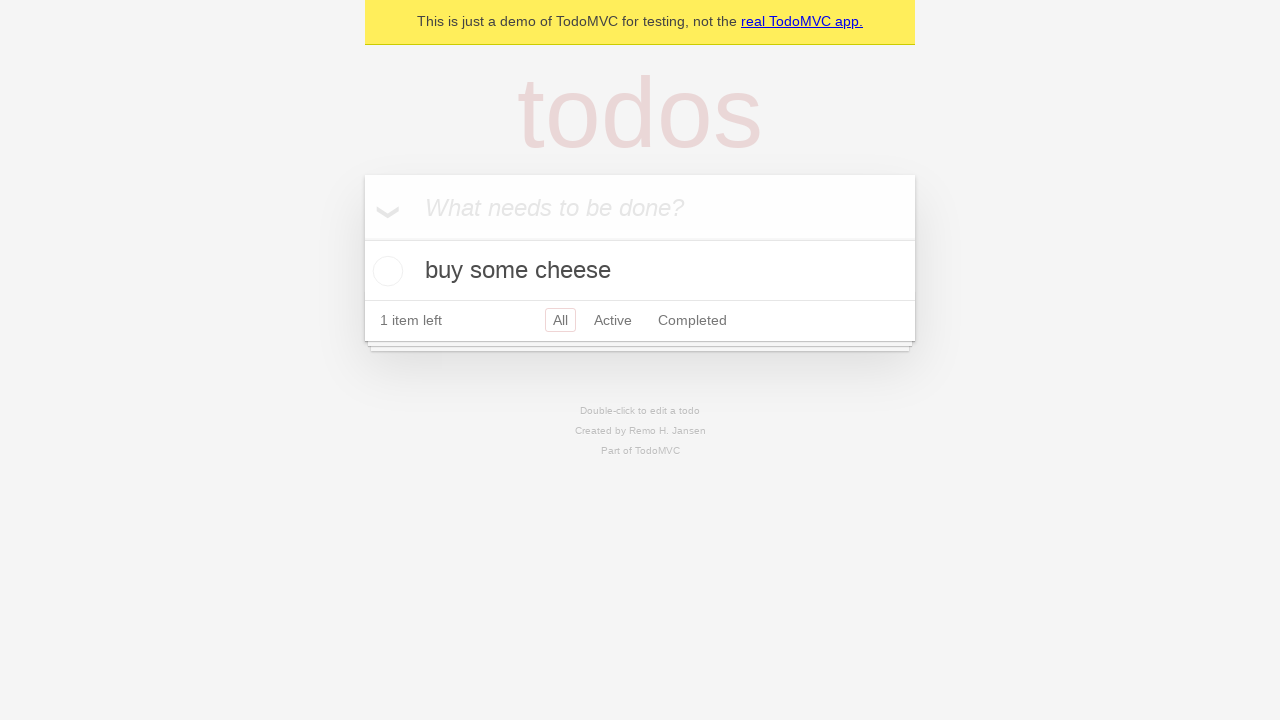

Filled todo input with 'feed the cat' on internal:attr=[placeholder="What needs to be done?"i]
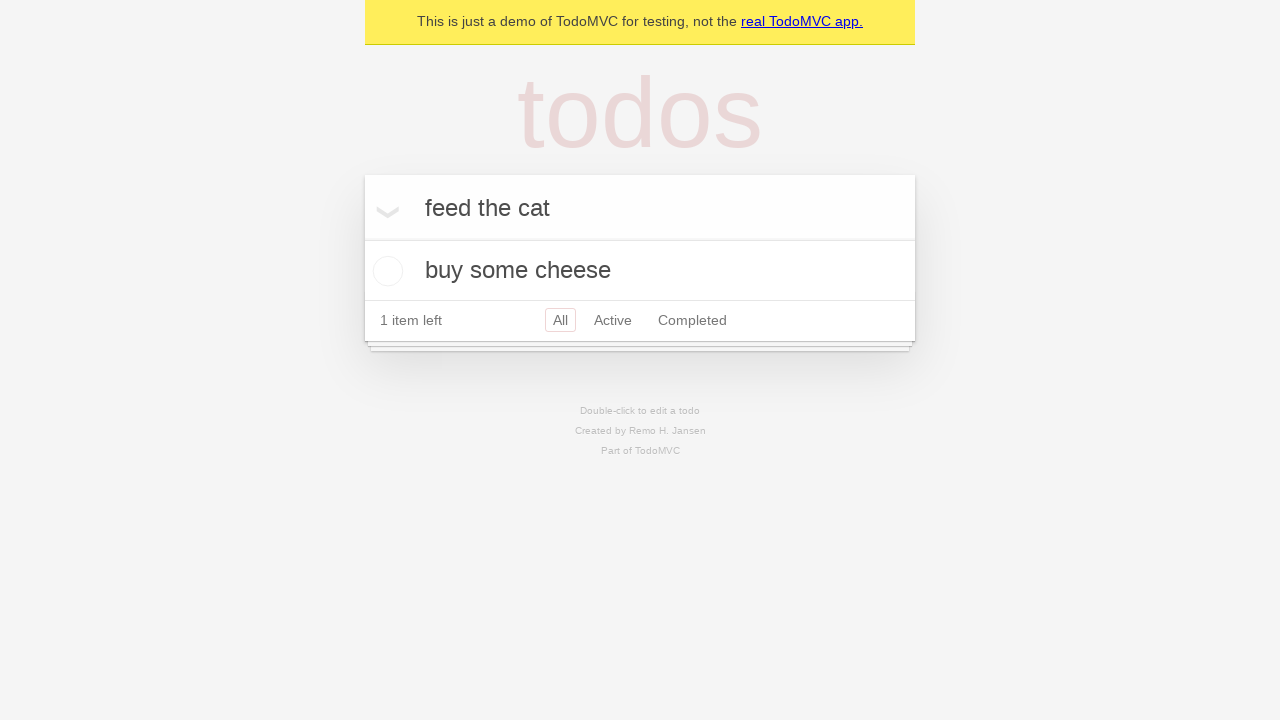

Pressed Enter to create todo 'feed the cat' on internal:attr=[placeholder="What needs to be done?"i]
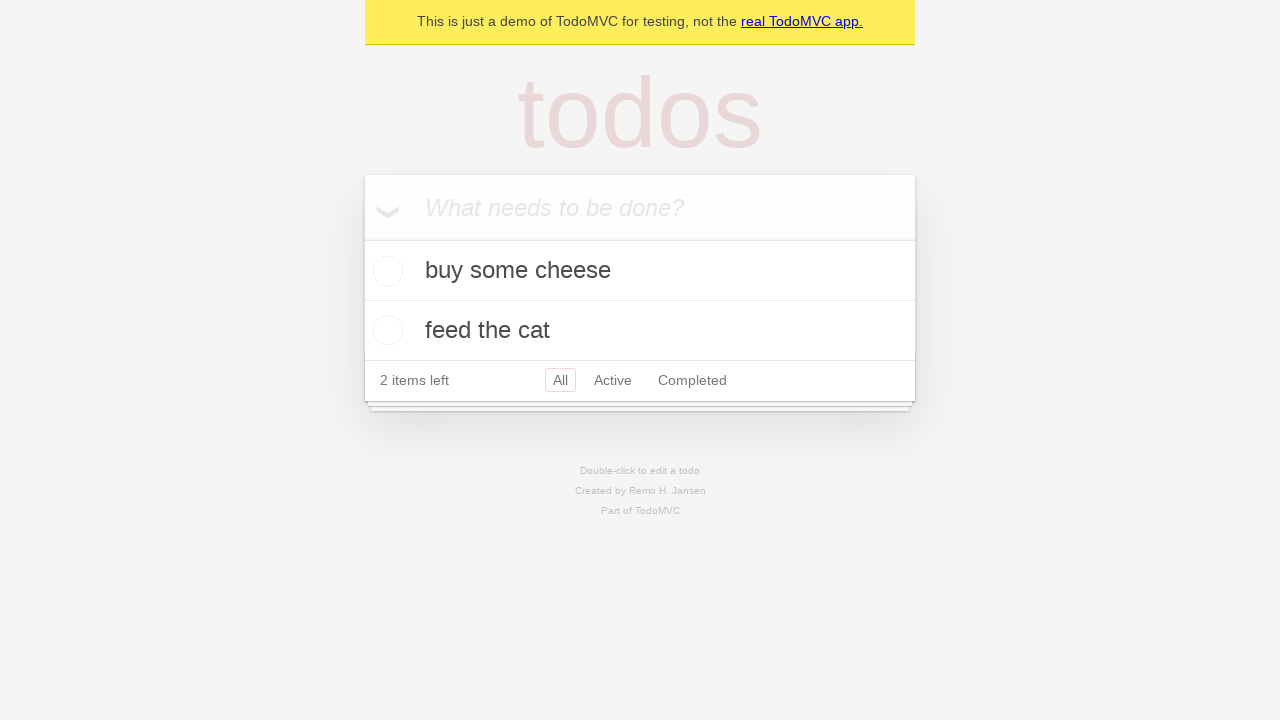

Filled todo input with 'book a doctors appointment' on internal:attr=[placeholder="What needs to be done?"i]
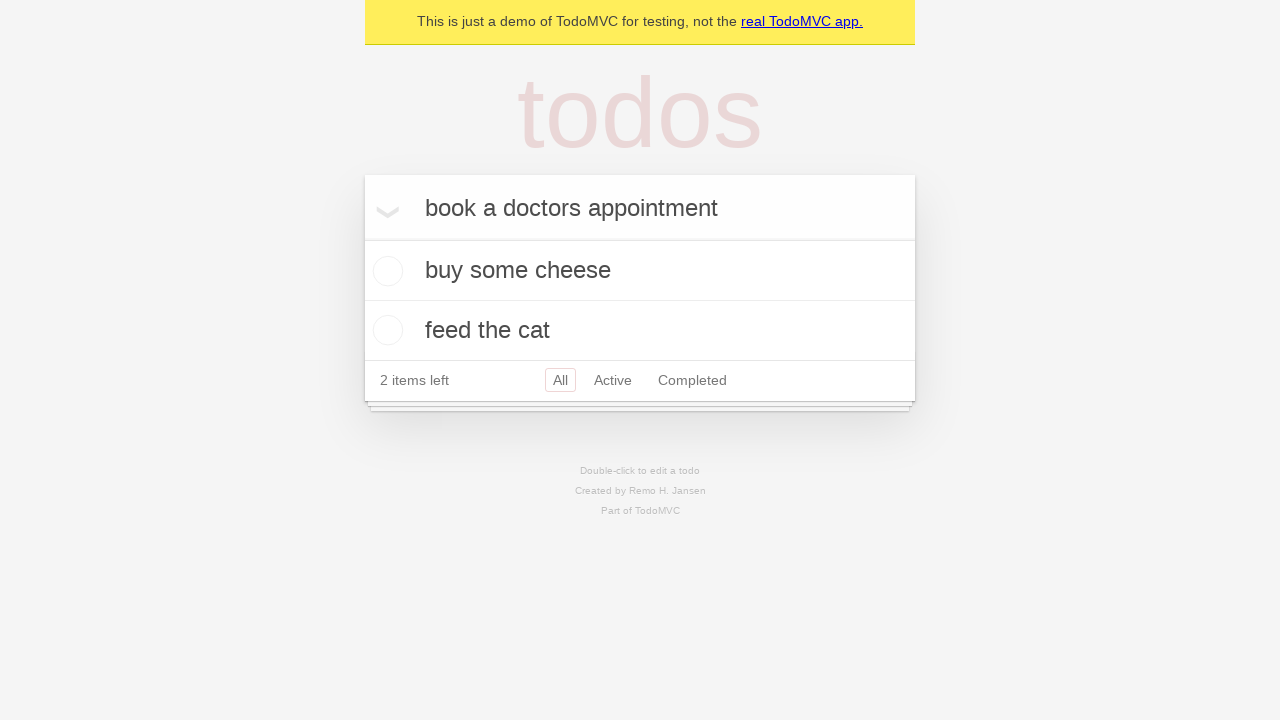

Pressed Enter to create todo 'book a doctors appointment' on internal:attr=[placeholder="What needs to be done?"i]
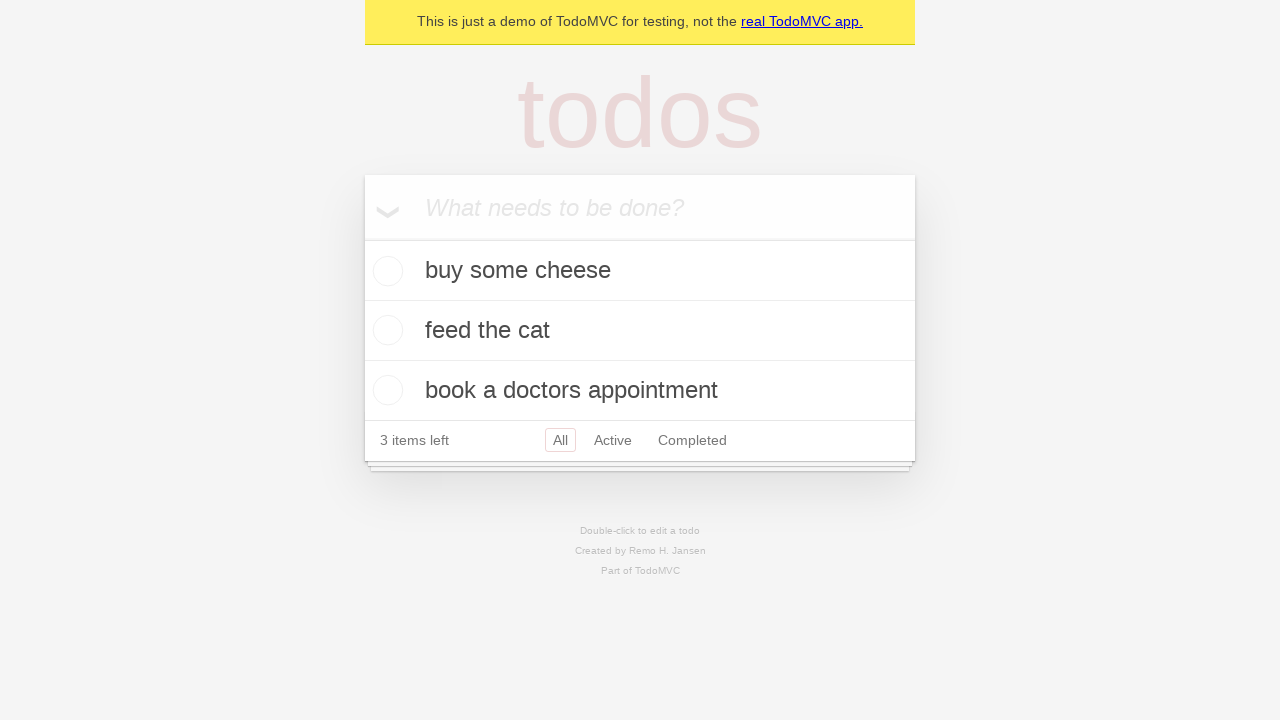

Waited for all 3 todos to appear in the list
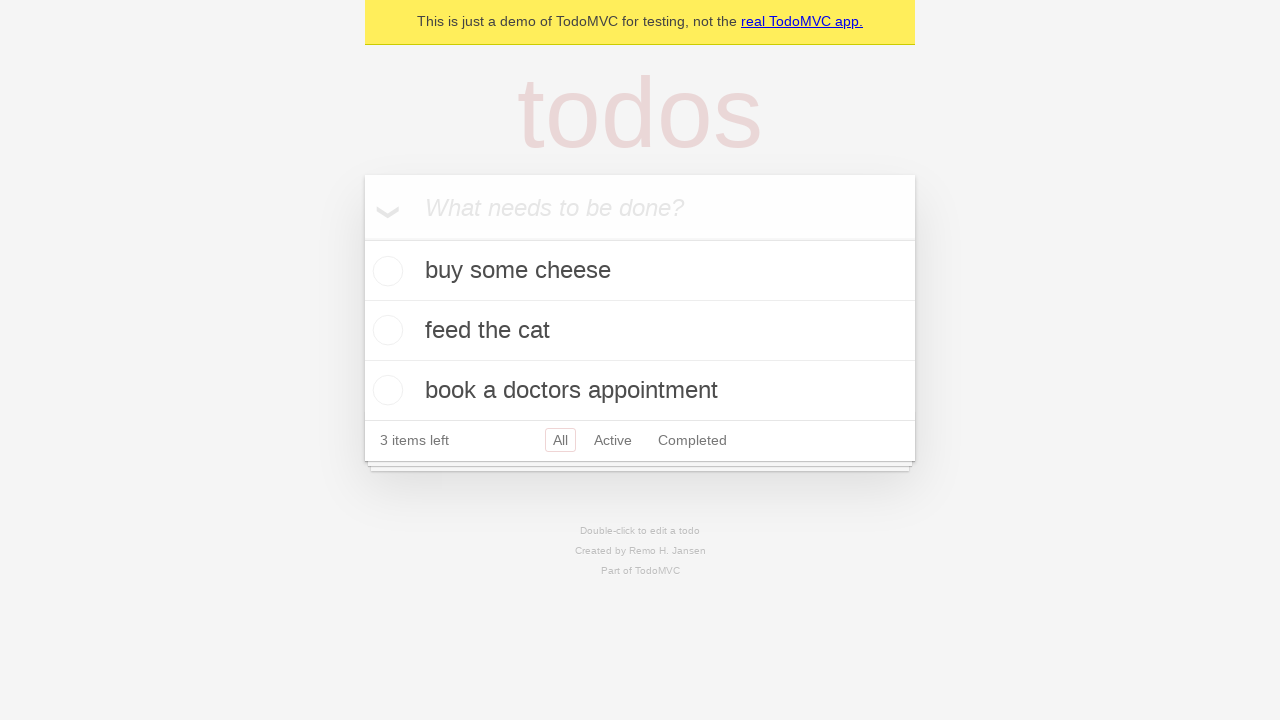

Located the first todo item
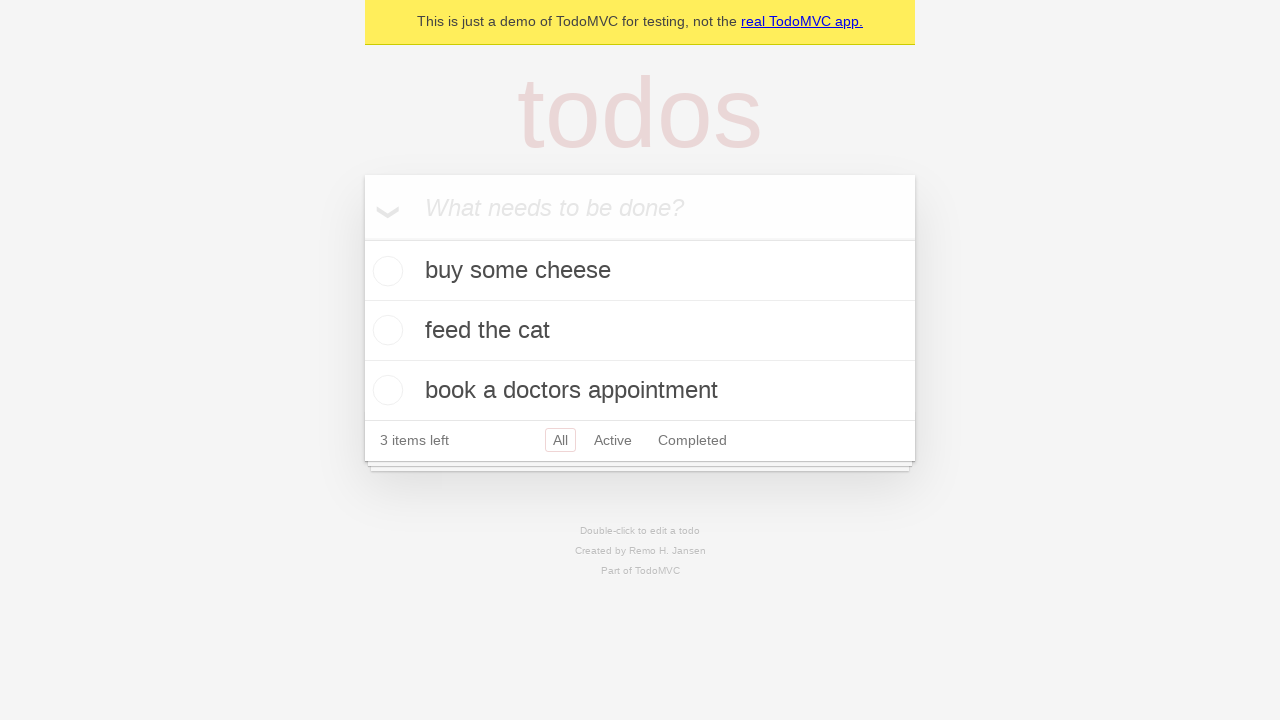

Checked the checkbox to mark first todo as completed at (385, 271) on internal:testid=[data-testid="todo-item"s] >> nth=0 >> internal:role=checkbox
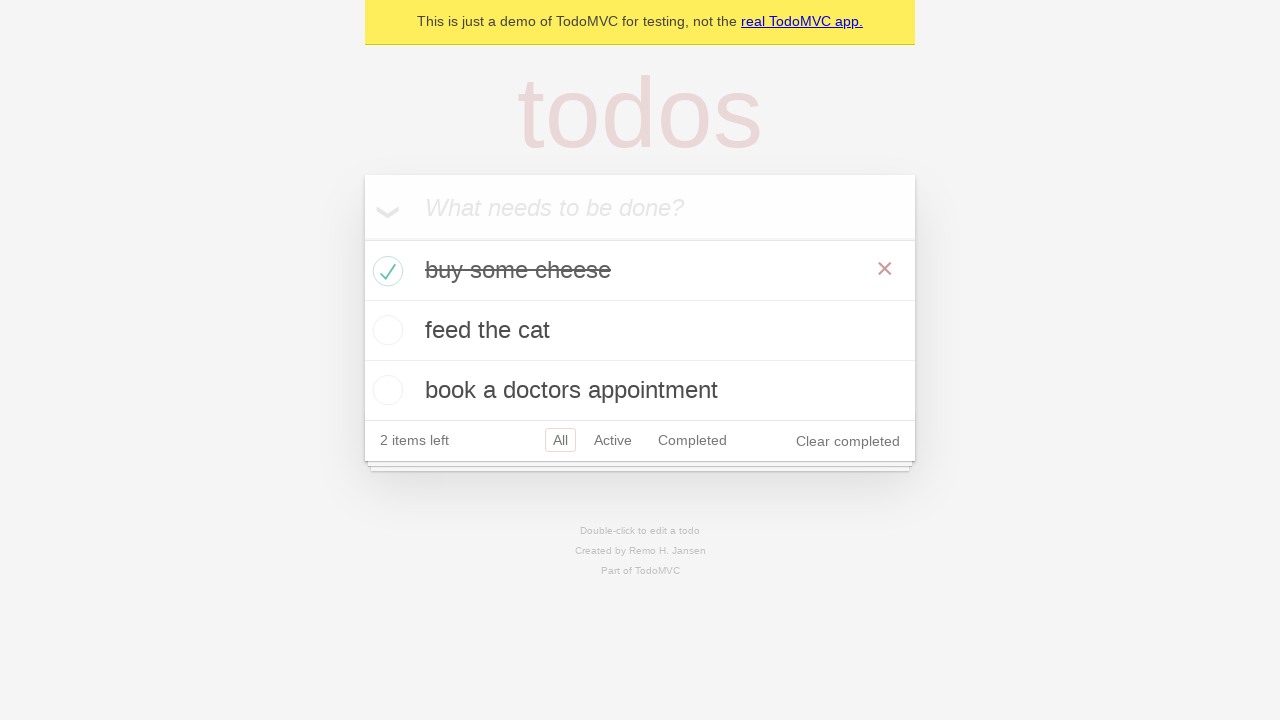

Clicked on the 'Active' filter to view active todos at (613, 440) on a:has-text('Active')
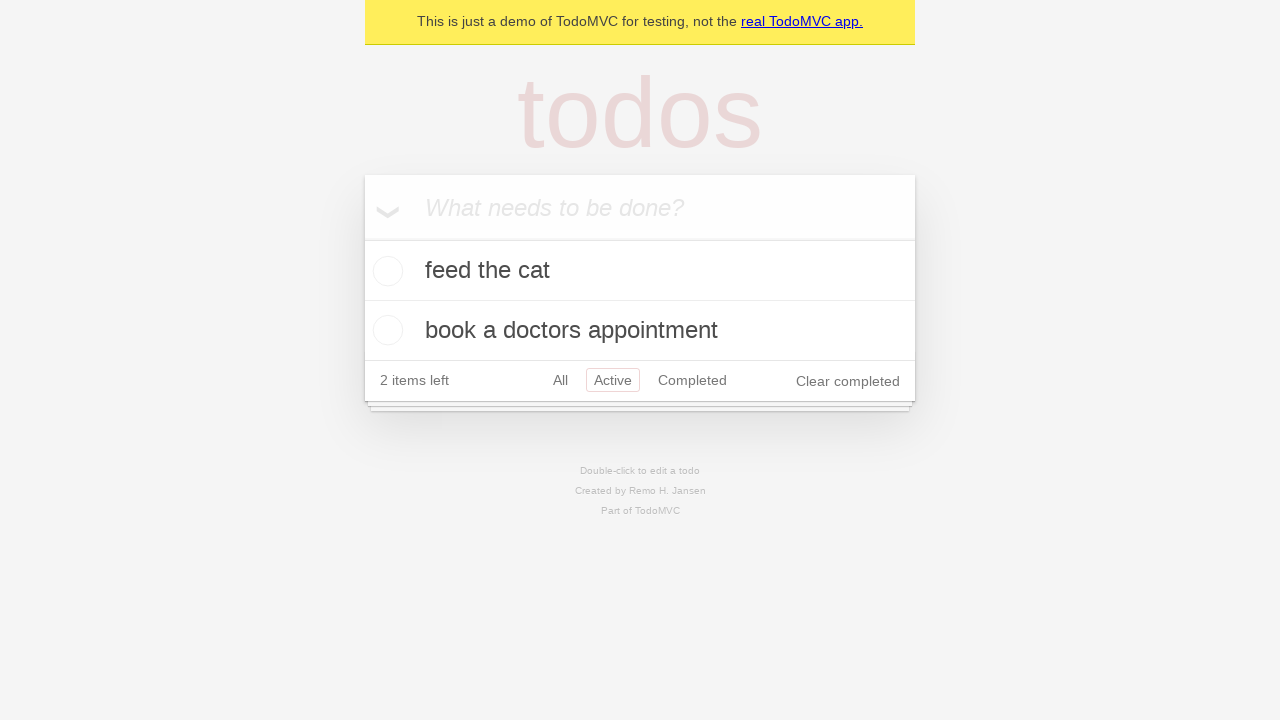

Clicked on the 'Completed' filter to view completed todos at (692, 380) on a:has-text('Completed')
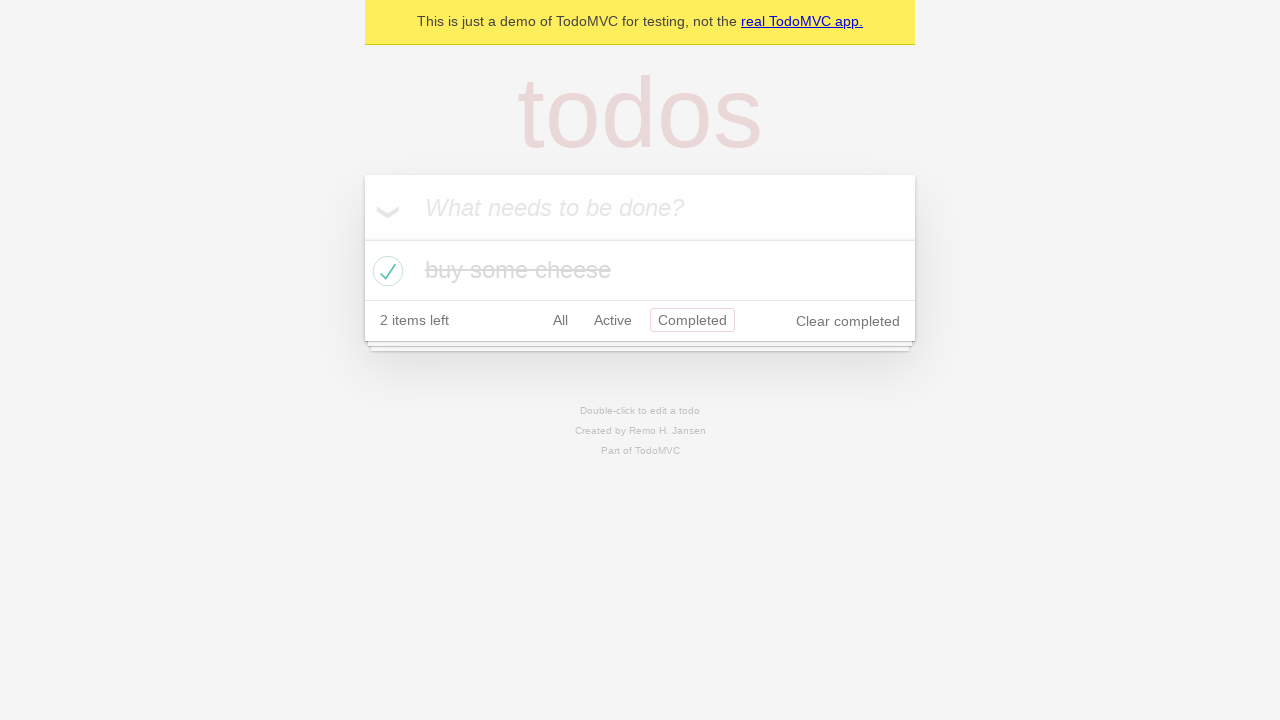

Clicked on the 'All' filter to view all todos at (560, 320) on a:has-text('All')
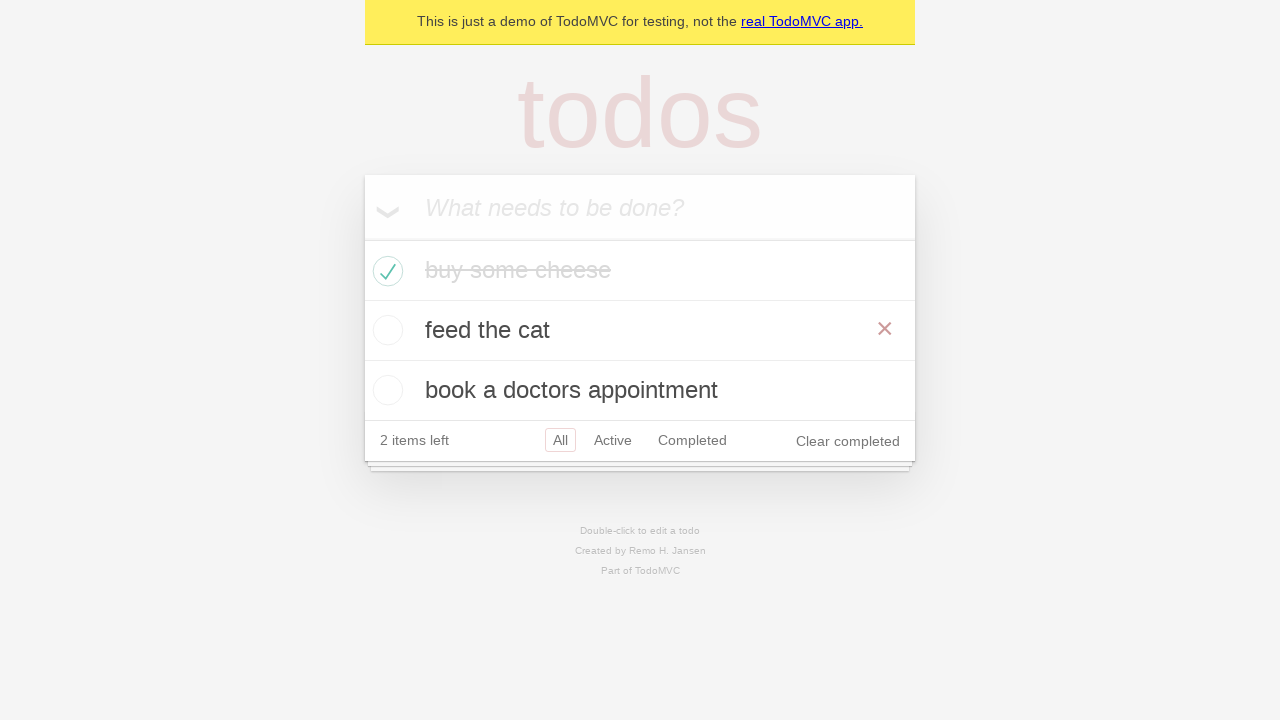

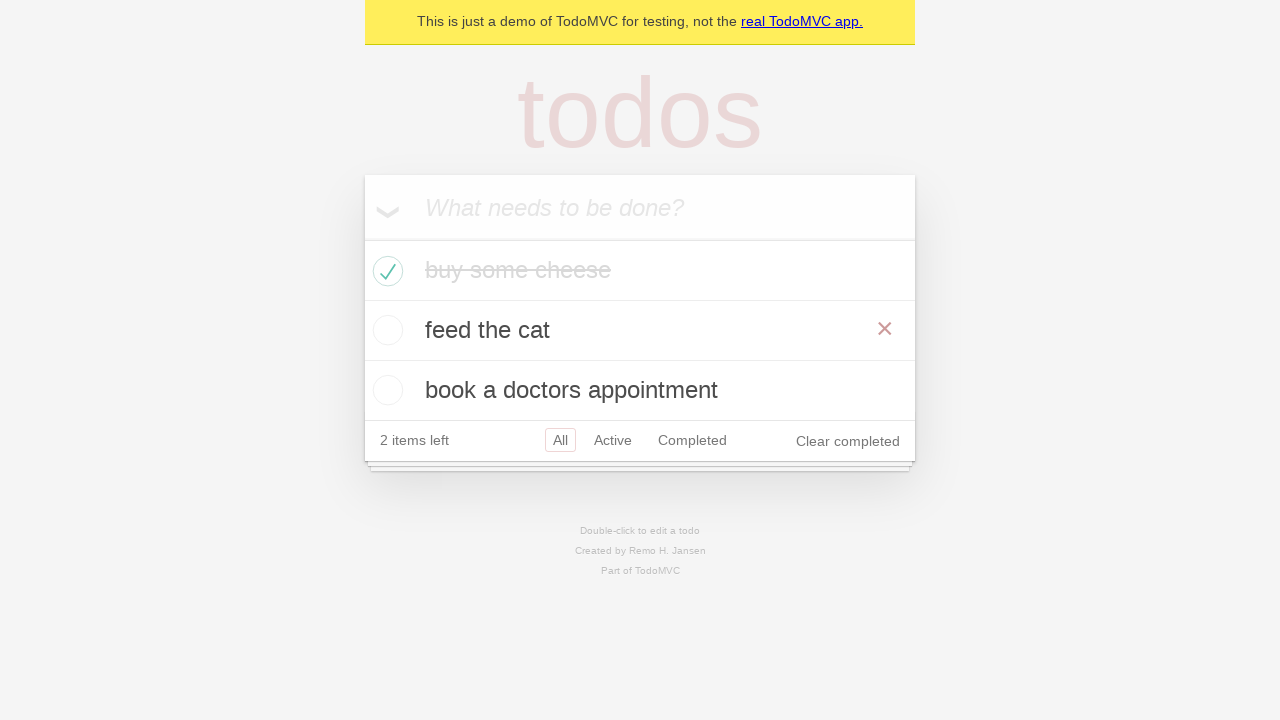